Tests the search functionality on python.org by entering "pycon" in the search field and submitting the search

Starting URL: http://www.python.org

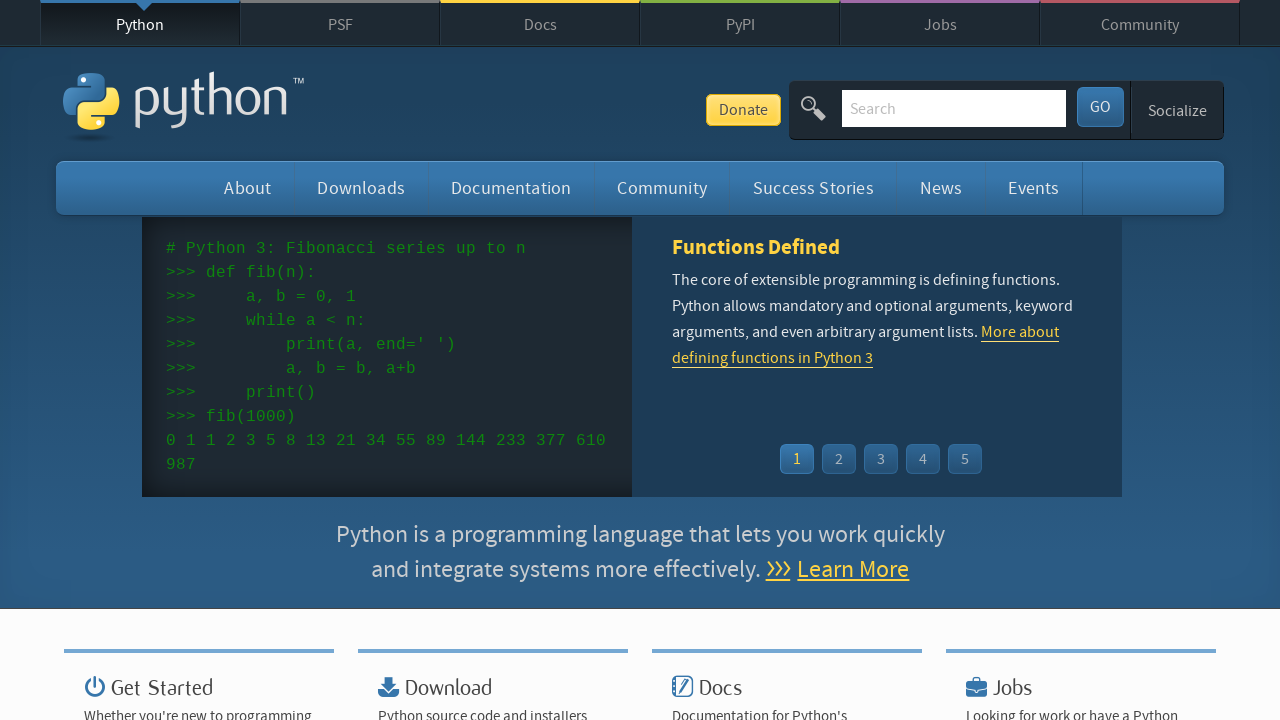

Verified page title contains 'Python'
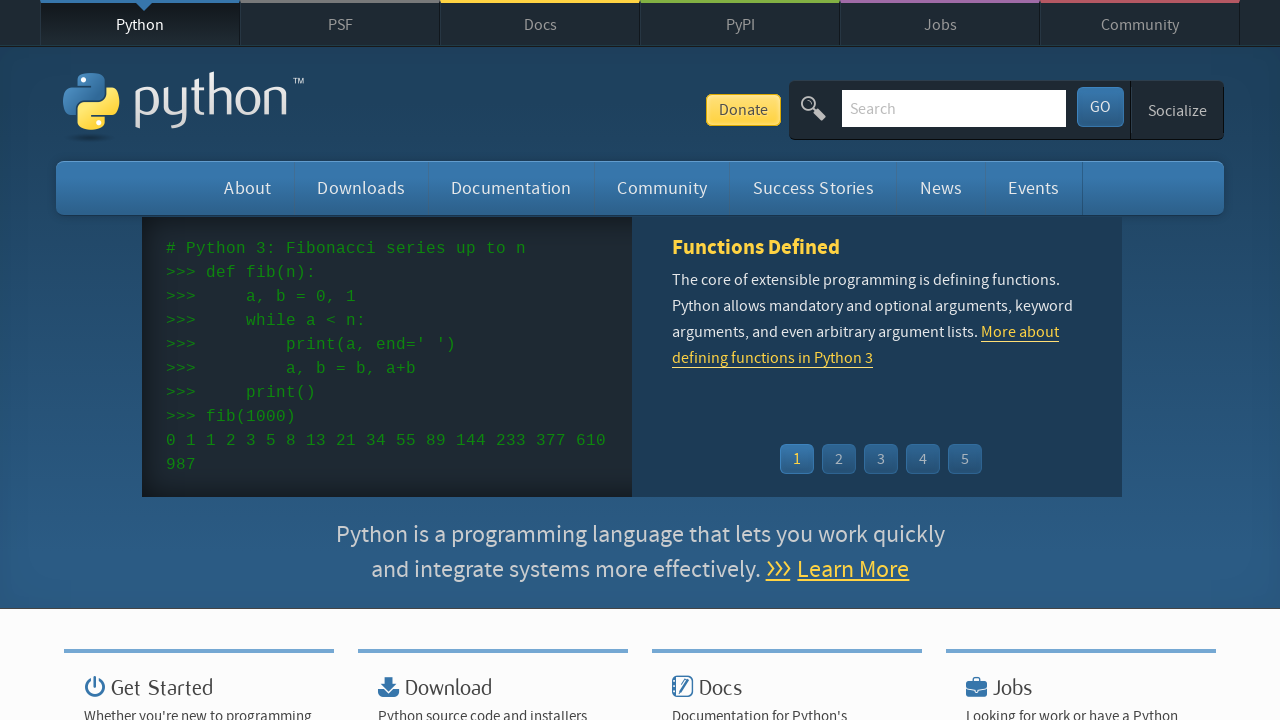

Filled search field with 'pycon' on input[name='q']
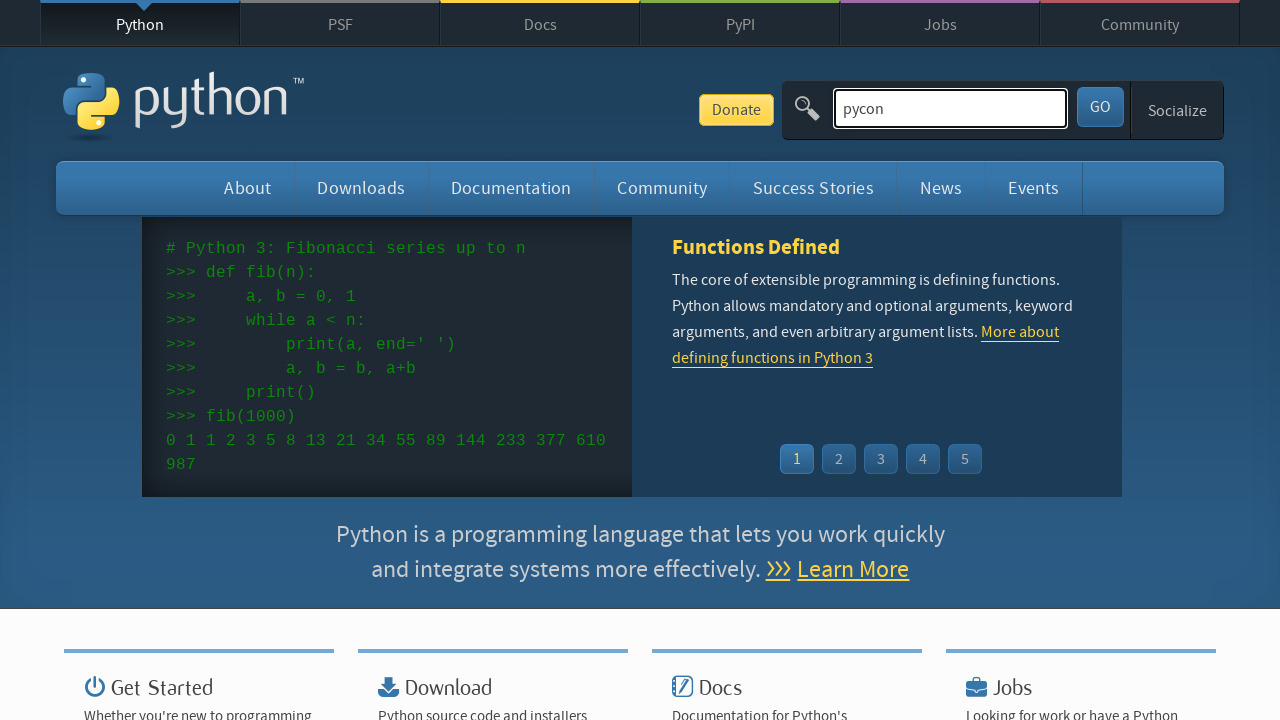

Pressed Enter to submit search on input[name='q']
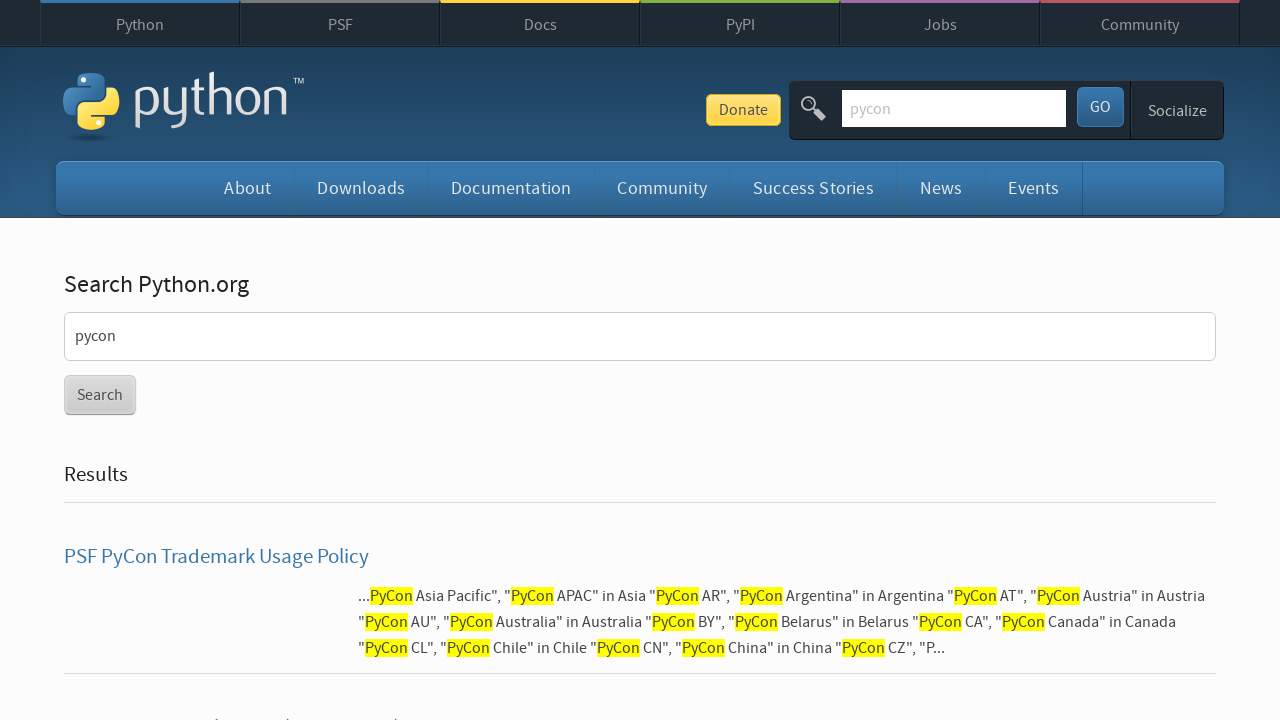

Search results loaded (networkidle)
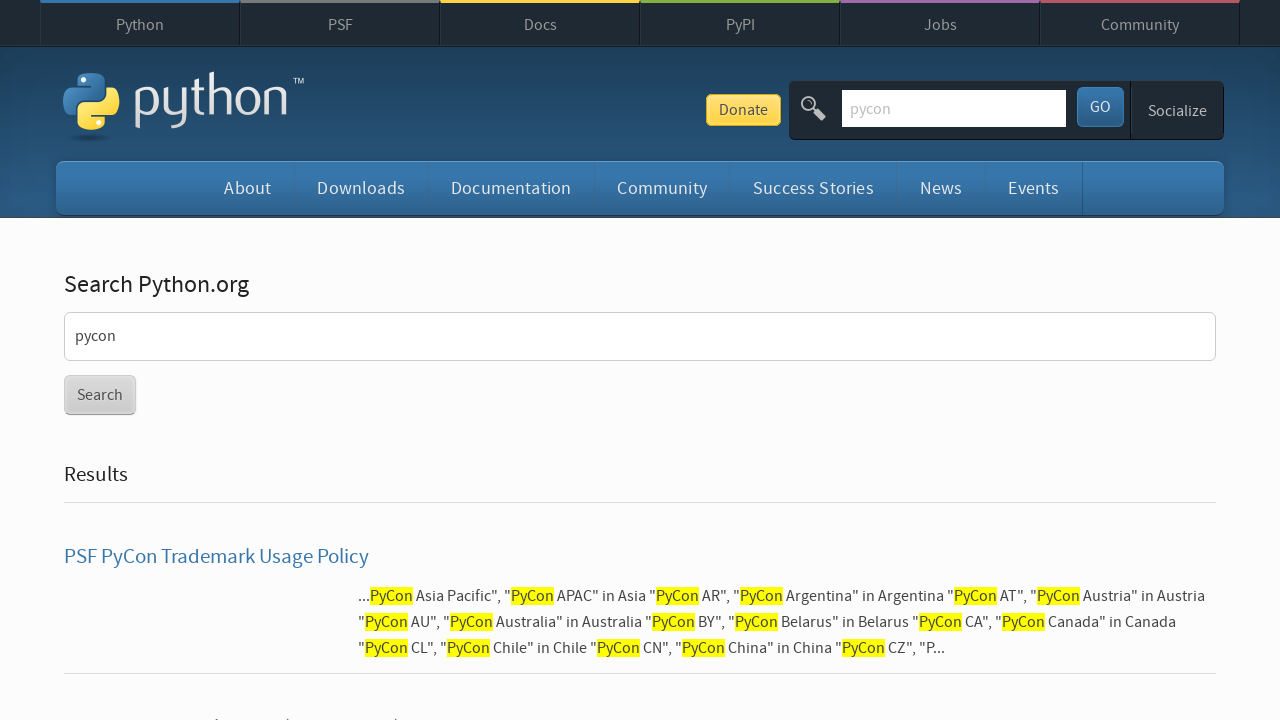

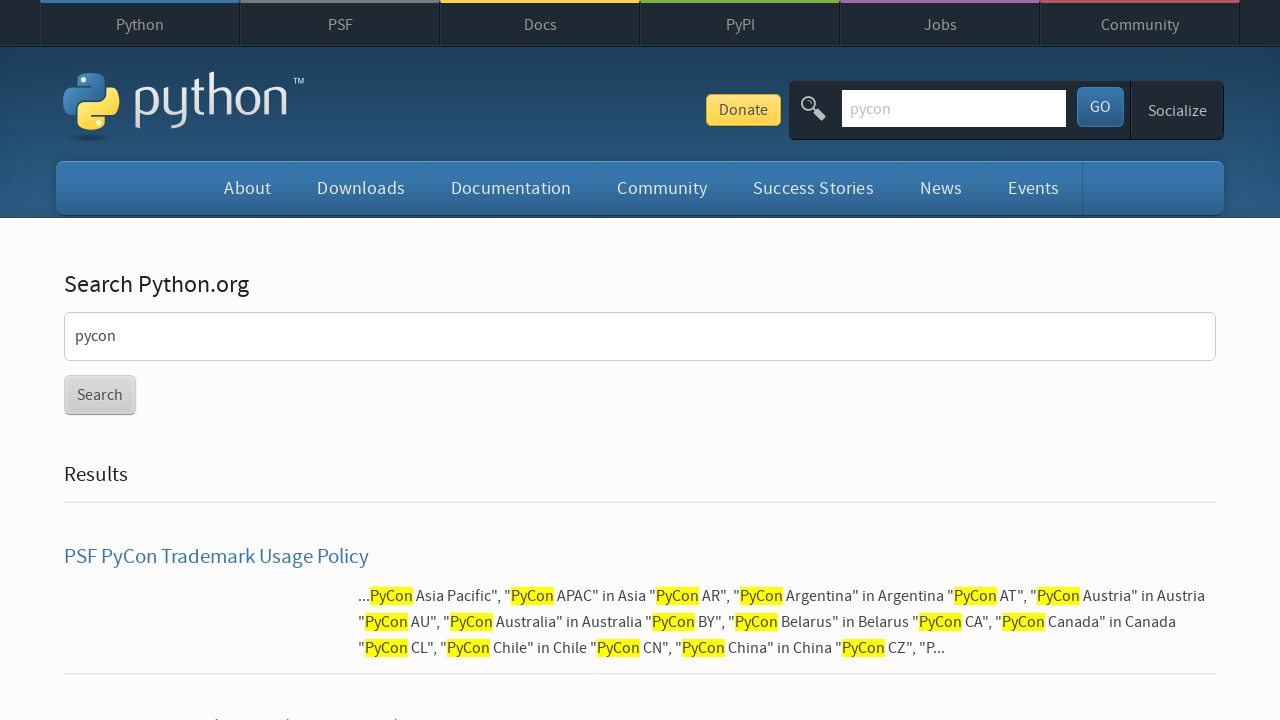